Finds and clicks a link with a specific calculated text value, then fills out a form with personal information fields

Starting URL: http://suninjuly.github.io/find_link_text

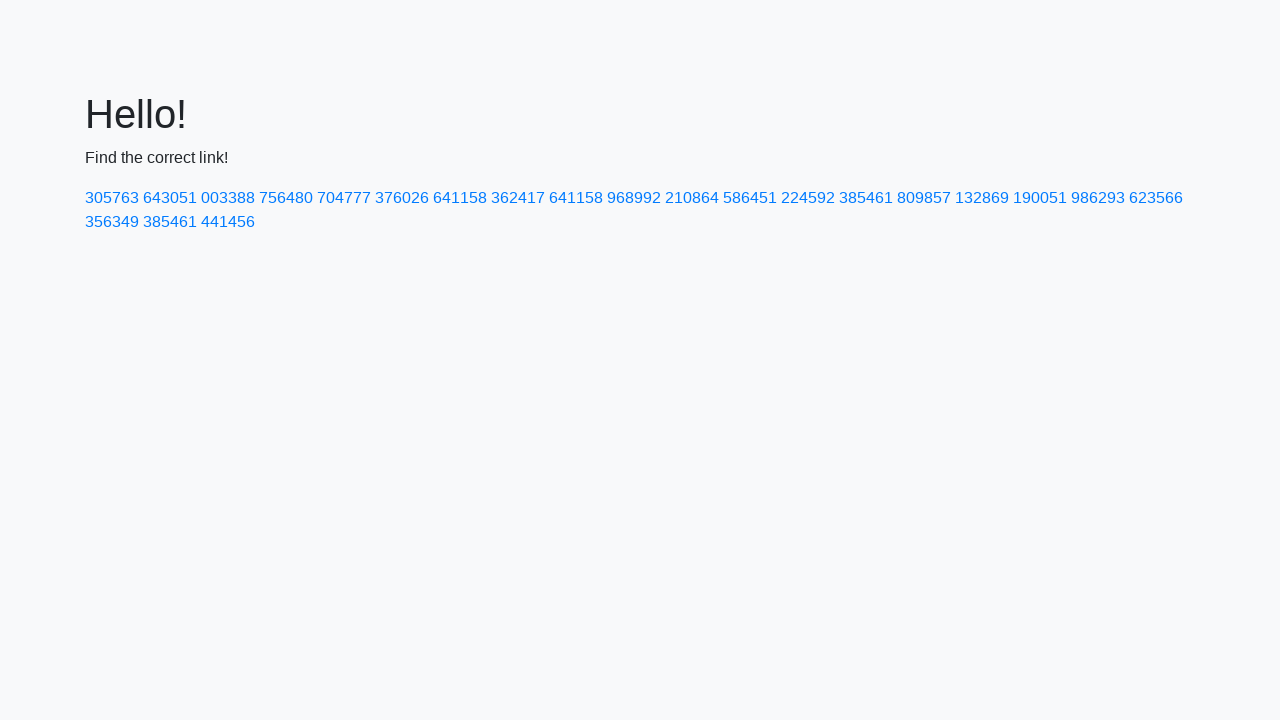

Clicked link with calculated text value: 224592 at (808, 198) on a:has-text('224592')
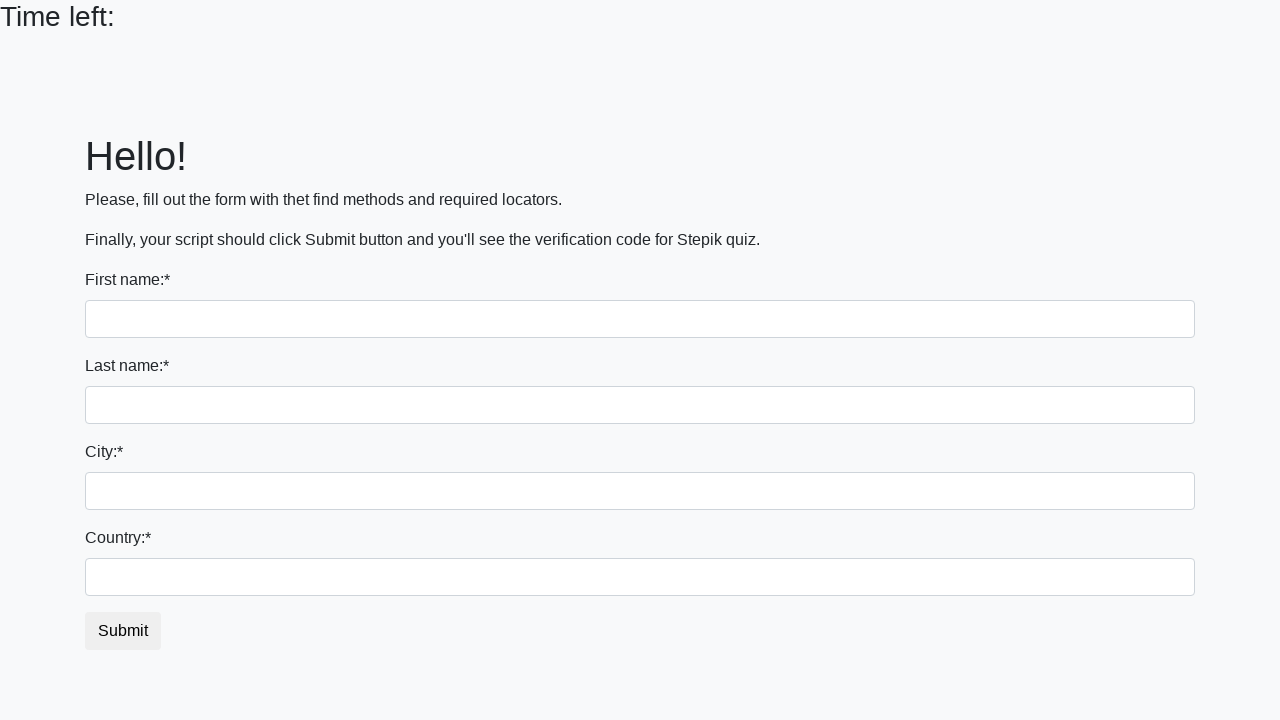

Filled first name field with 'Ivan' on input:first-of-type
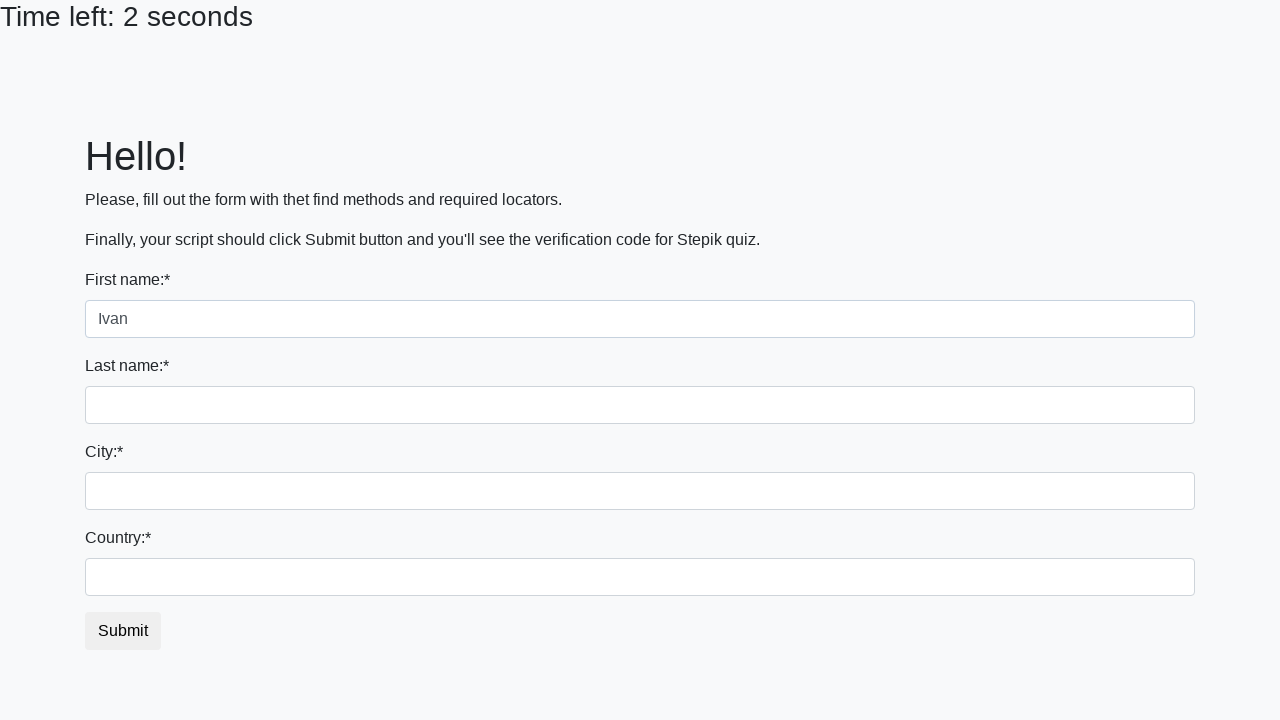

Filled last name field with 'Petrov' on input[name='last_name']
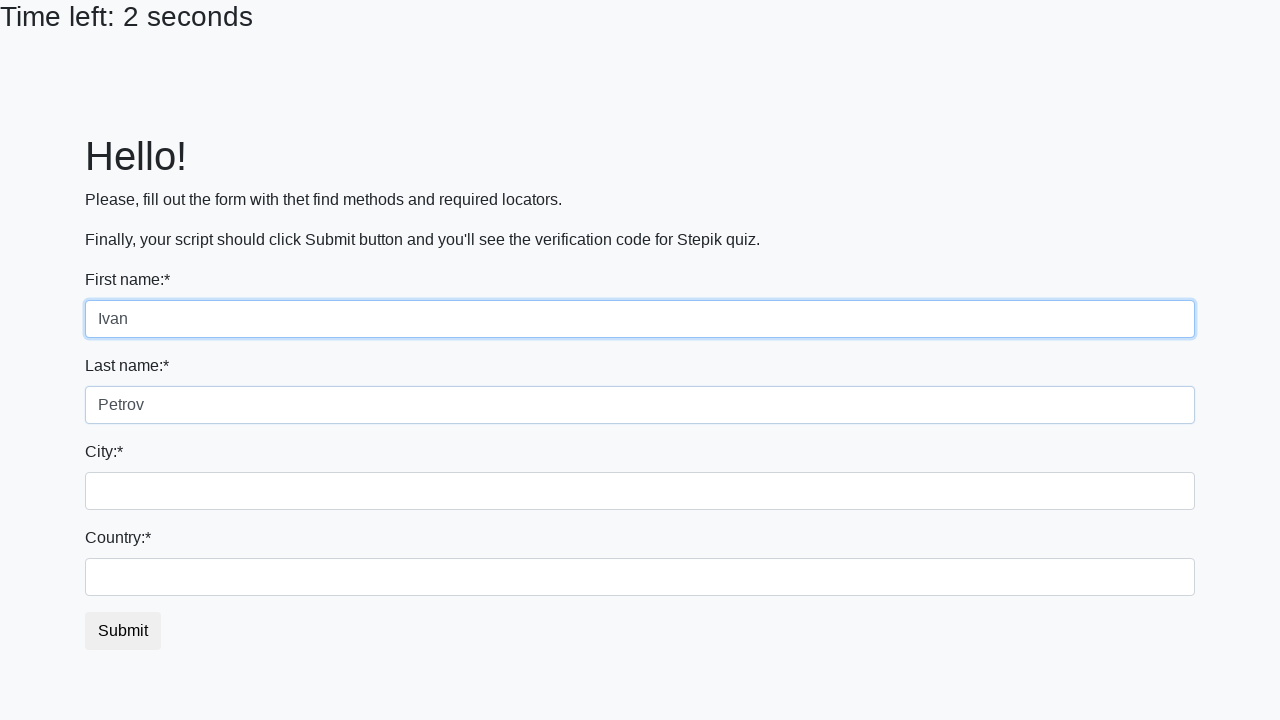

Filled city field with 'Smolensk' on .city
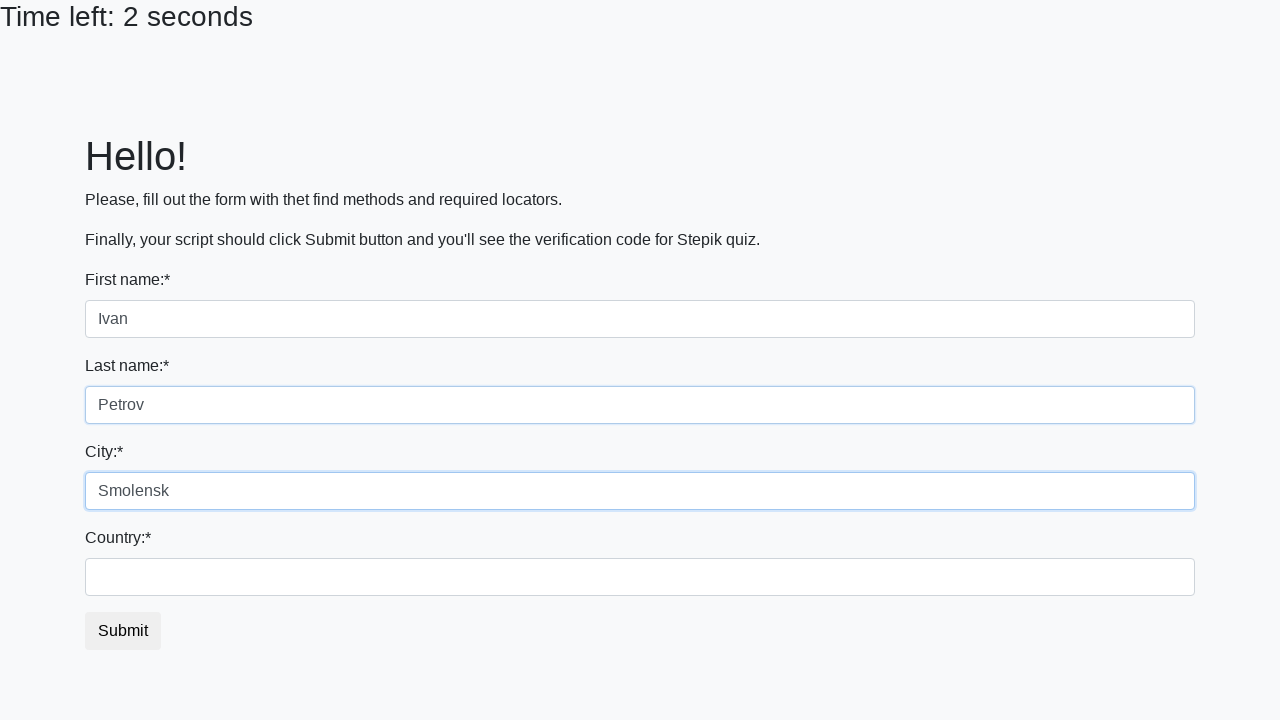

Filled country field with 'Russia' on #country
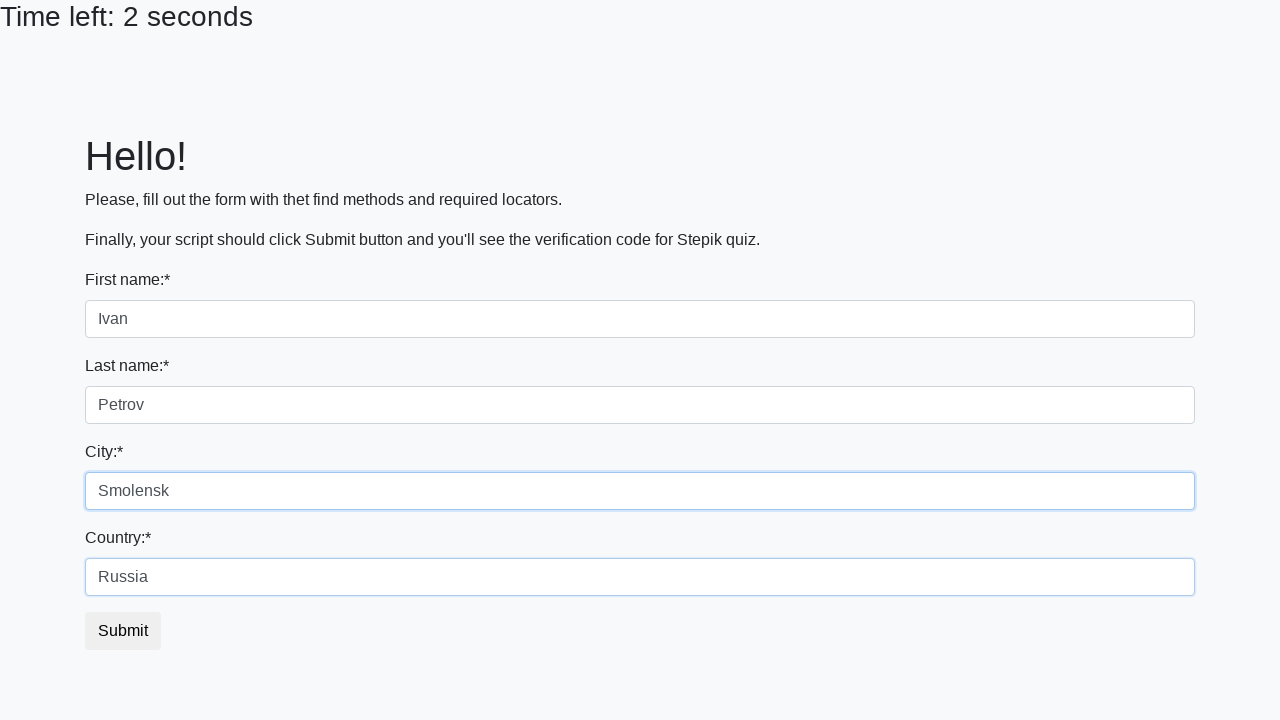

Clicked submit button to complete form at (123, 631) on .btn-default
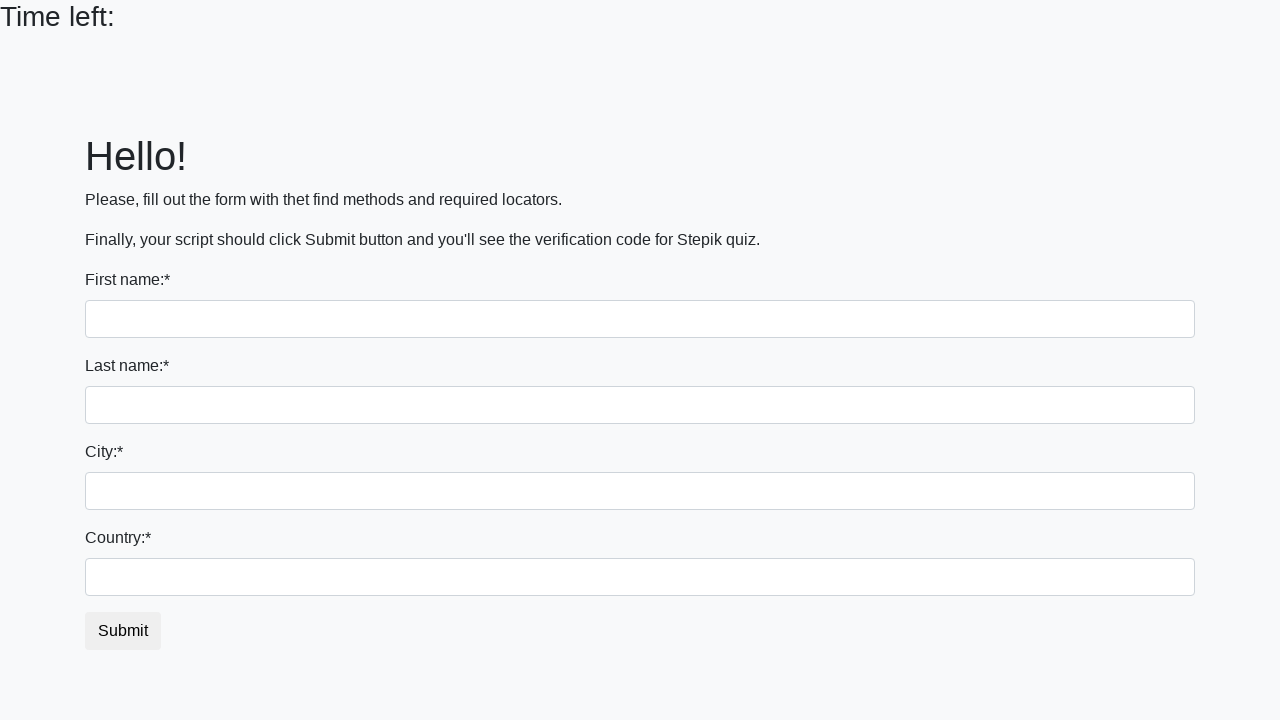

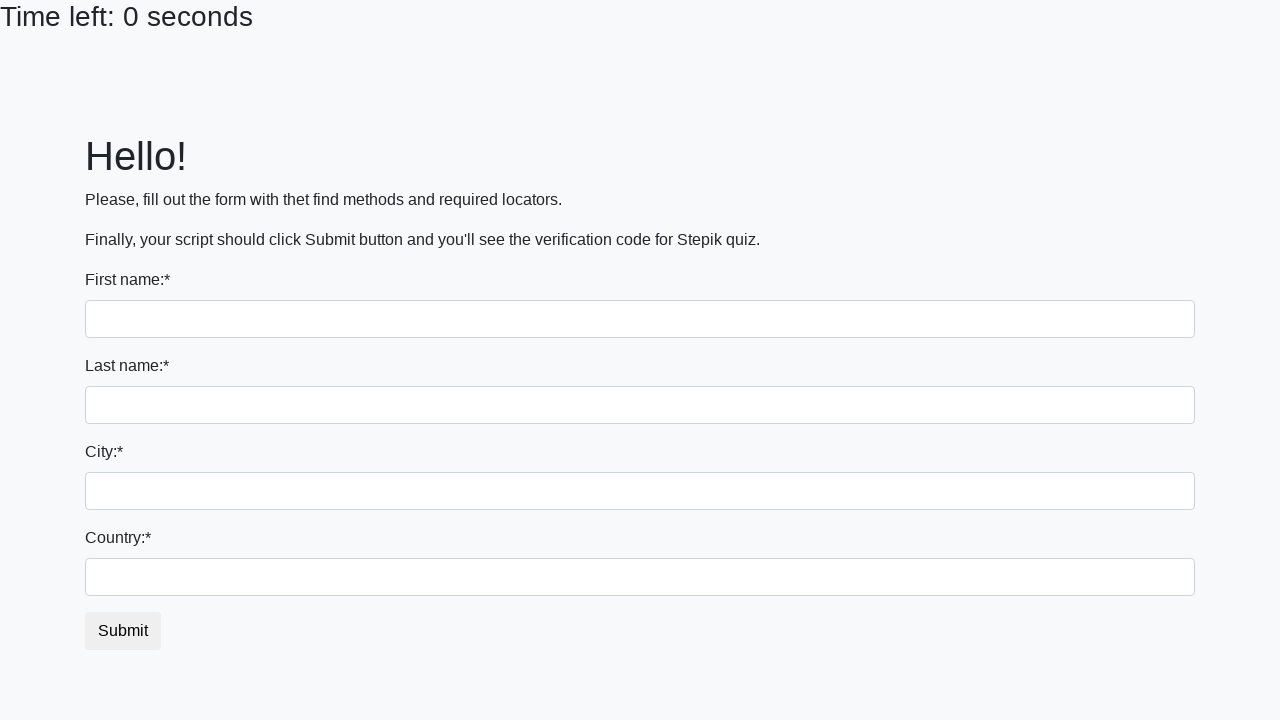